Tests adding specific vegetables (cucumber, Brocolli, Beetroot) to cart on an e-commerce practice site by iterating through product list and clicking ADD TO CART buttons for matching items

Starting URL: https://rahulshettyacademy.com/seleniumPractise/

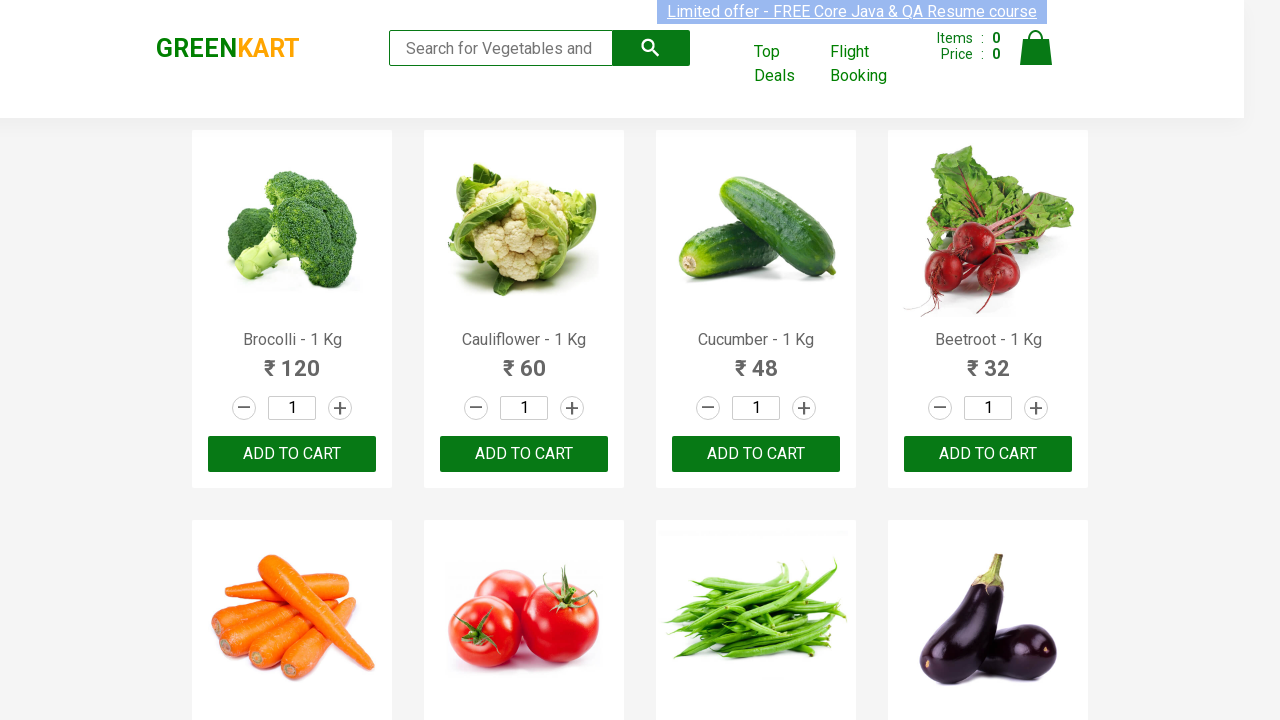

Waited for product list to load
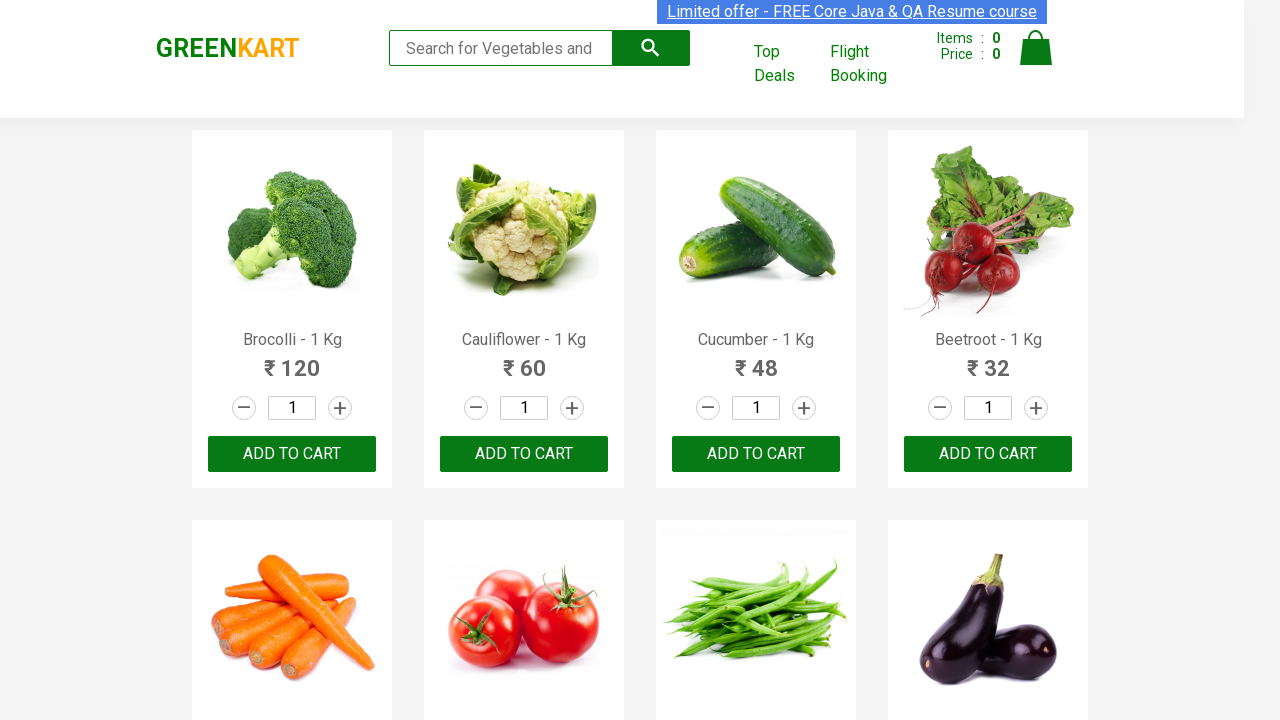

Retrieved all product elements from the page
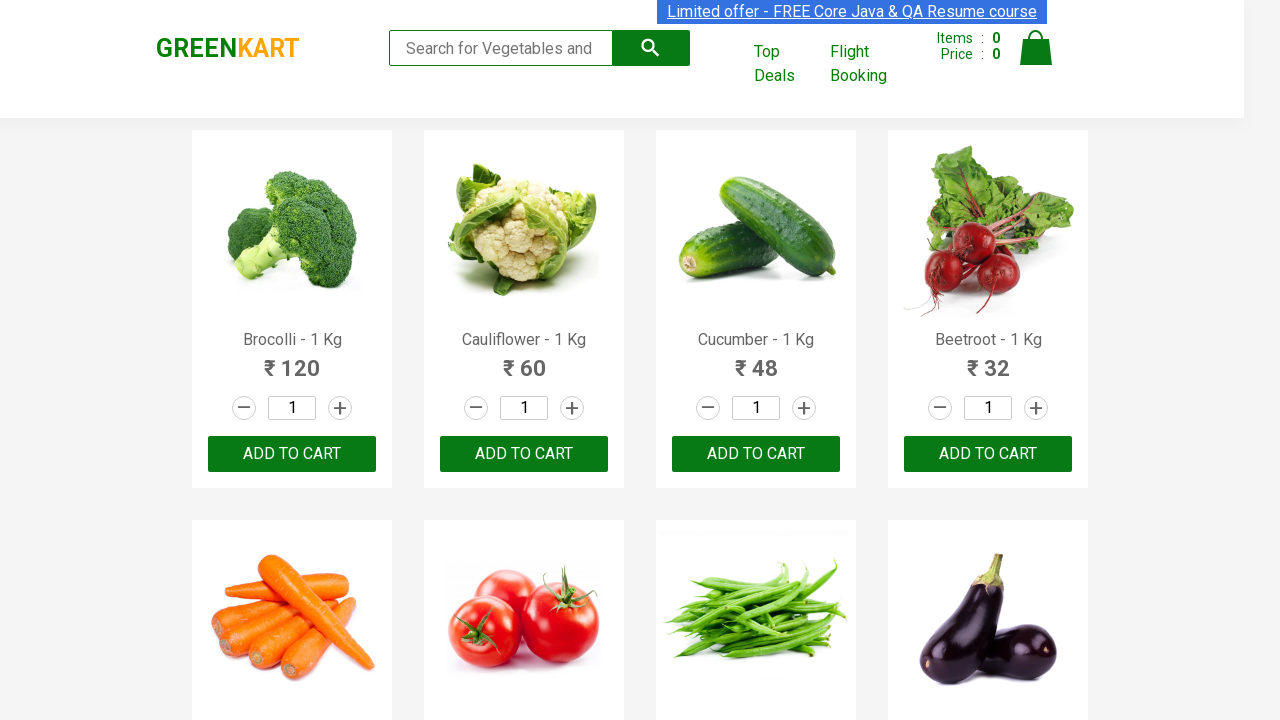

Added 'Brocolli' to cart by clicking ADD TO CART button at (292, 454) on xpath=//button[text()='ADD TO CART'] >> nth=0
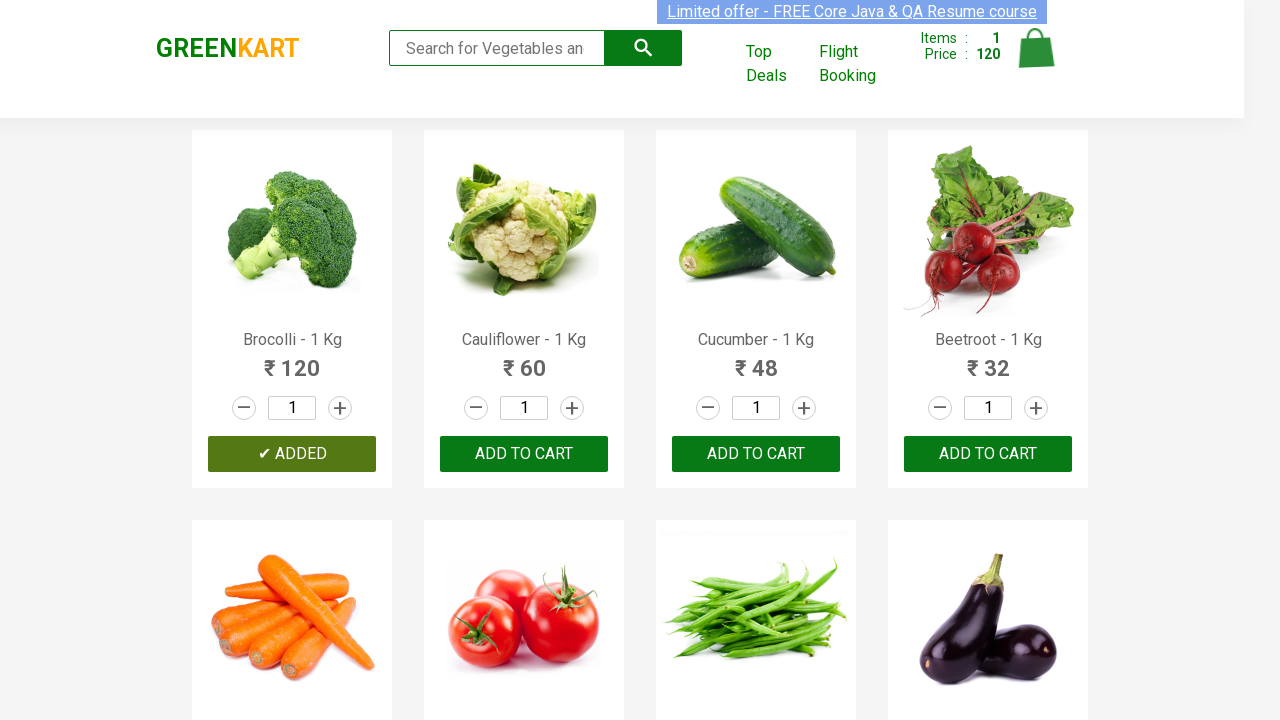

Added 'Cucumber' to cart by clicking ADD TO CART button at (988, 454) on xpath=//button[text()='ADD TO CART'] >> nth=2
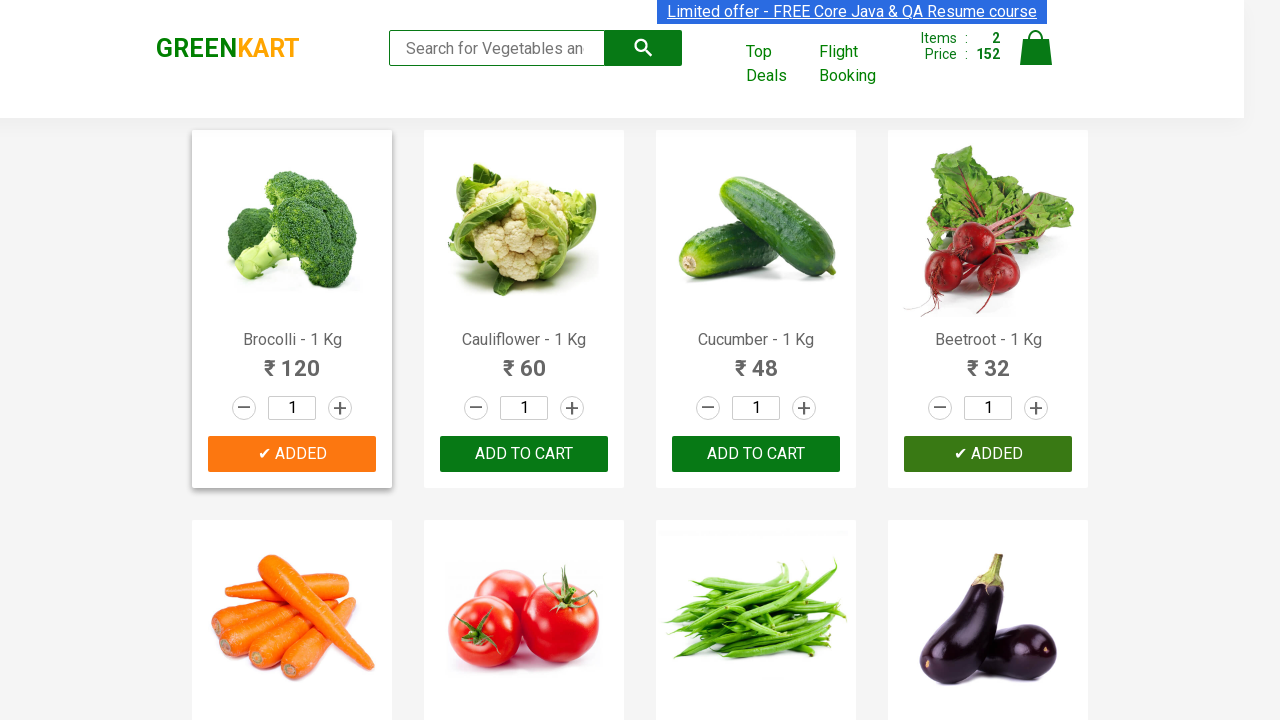

Added 'Beetroot' to cart by clicking ADD TO CART button at (524, 360) on xpath=//button[text()='ADD TO CART'] >> nth=3
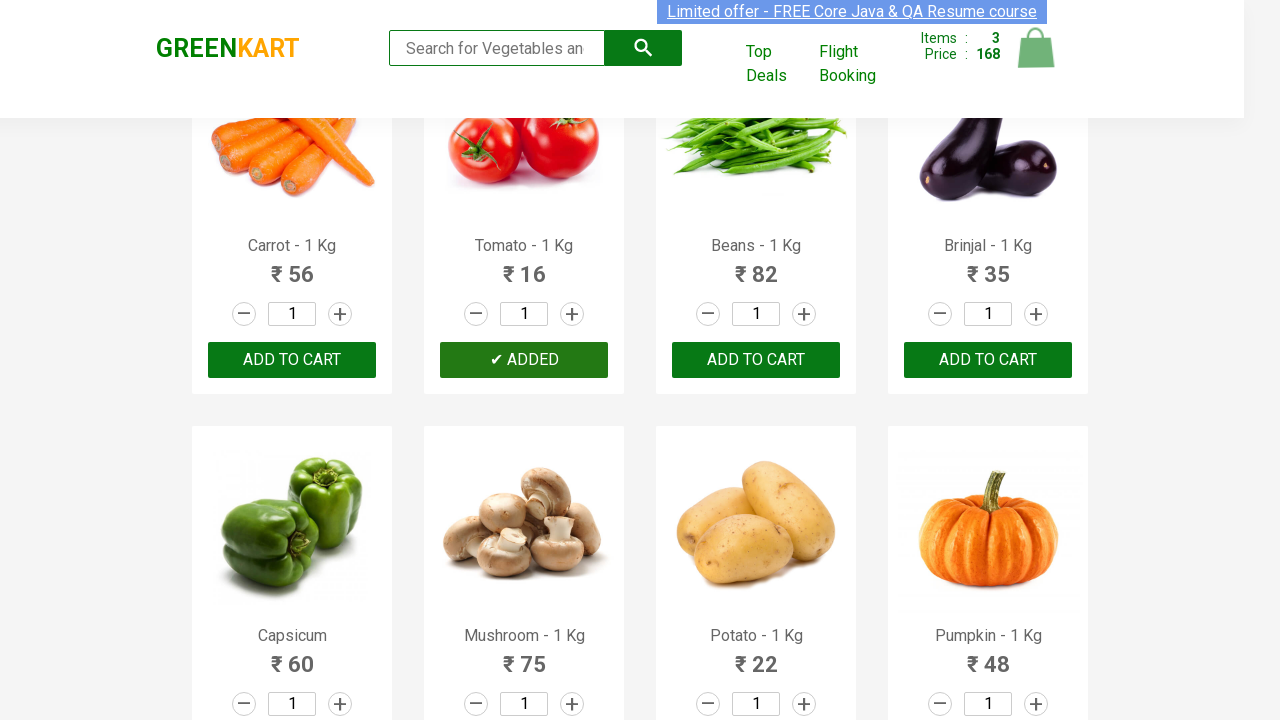

All 3 vegetables (Cucumber, Brocolli, Beetroot) successfully added to cart
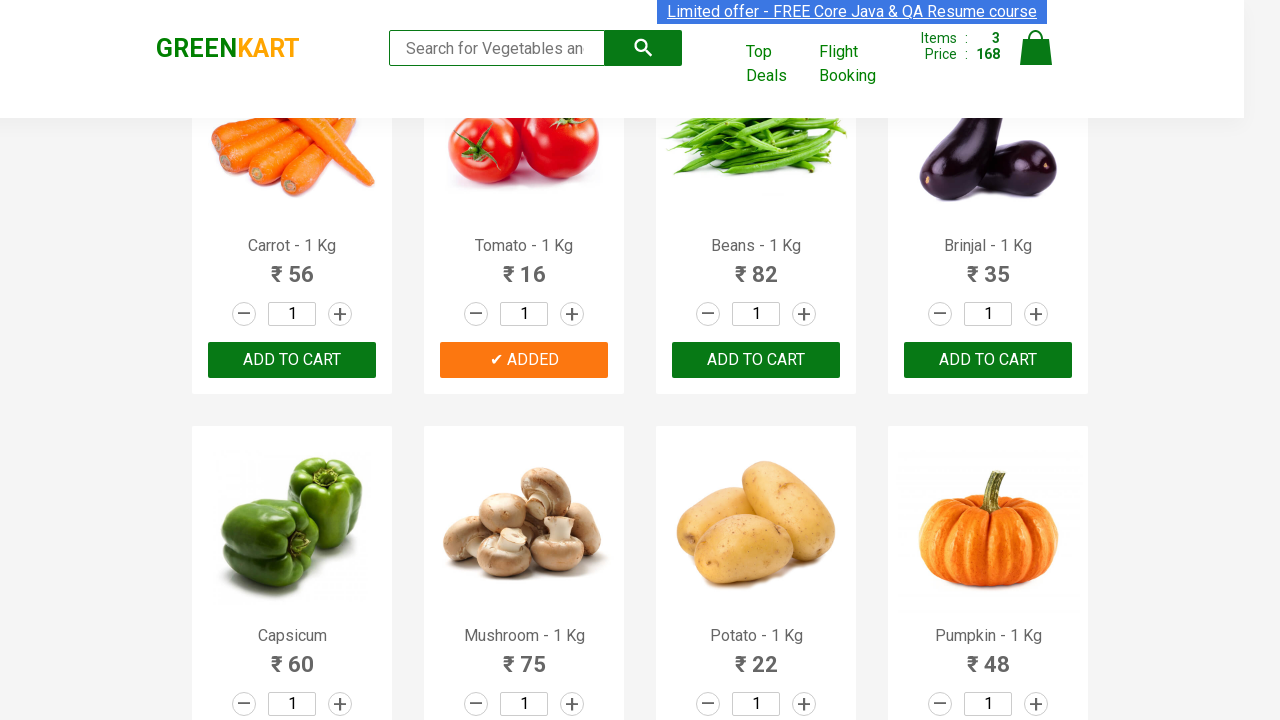

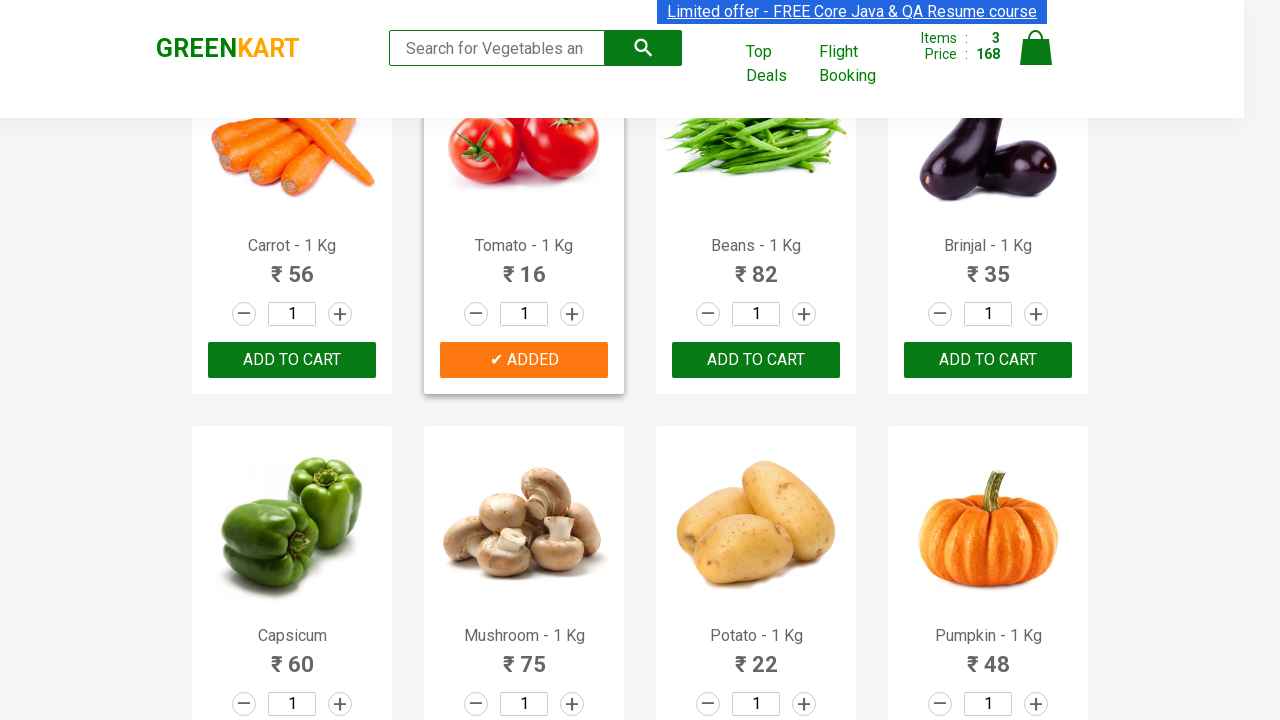